Tests the product store demo site by navigating to the homepage, clicking on a Samsung Galaxy S6 product, and verifying that the "Add to cart" button and product information section are present on the product page.

Starting URL: https://www.demoblaze.com/

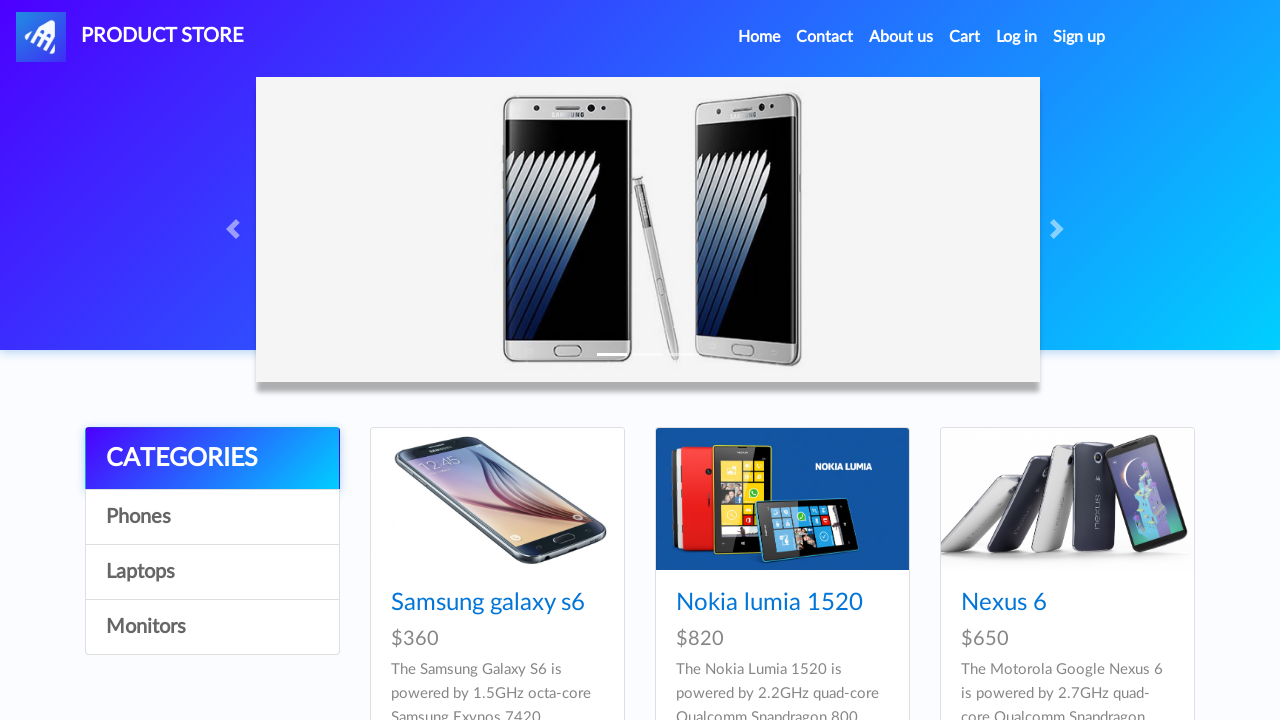

Clicked on Samsung Galaxy S6 product link at (488, 603) on text=Samsung galaxy s6
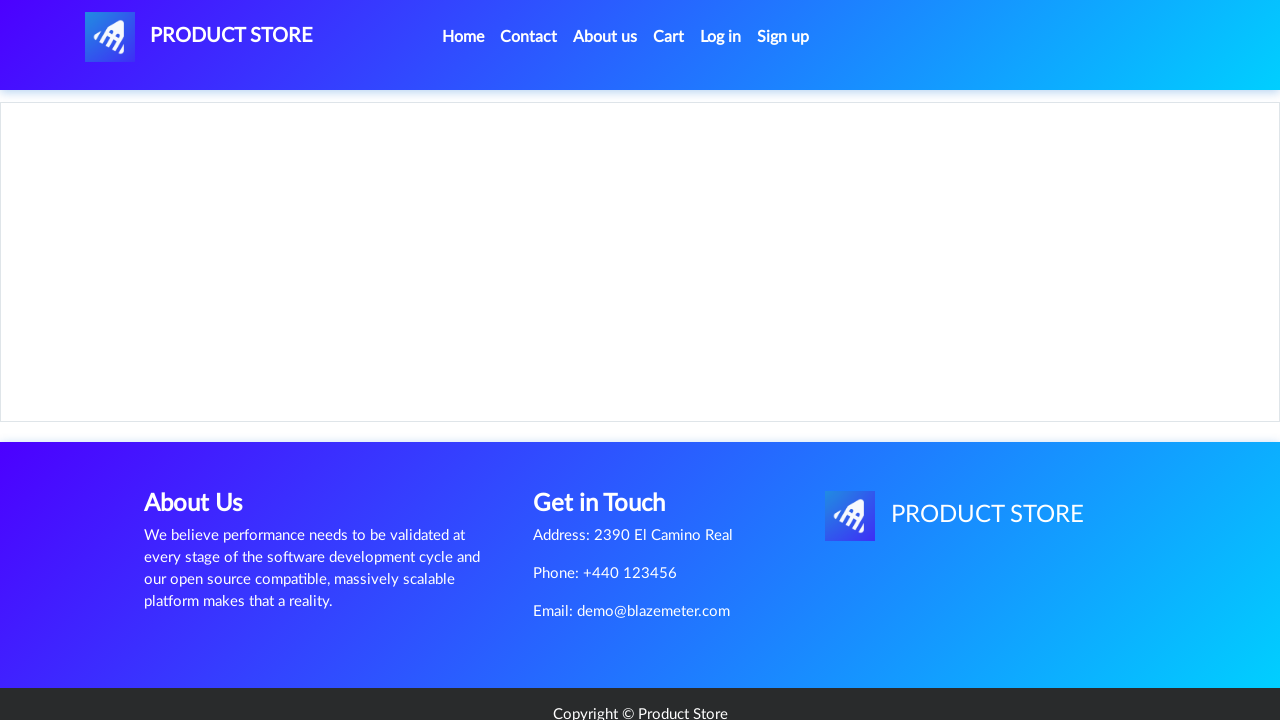

Product page loaded and 'Add to cart' button is present
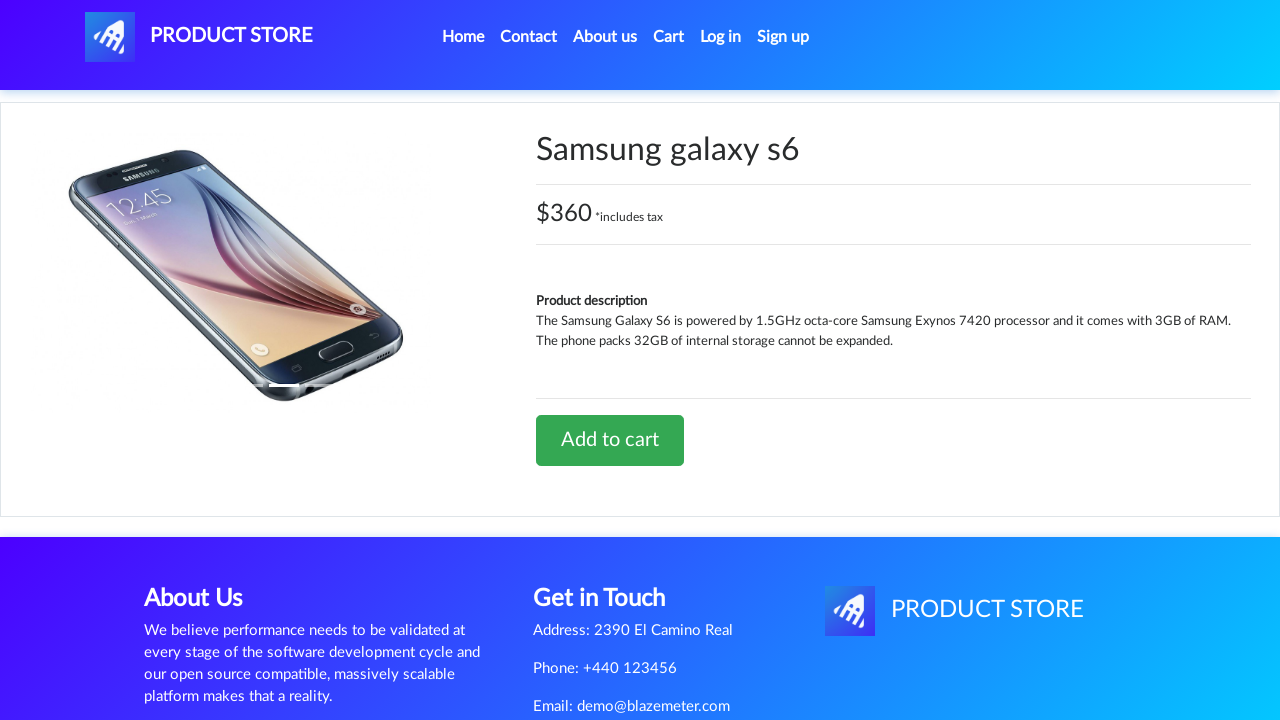

Product information section is present on the page
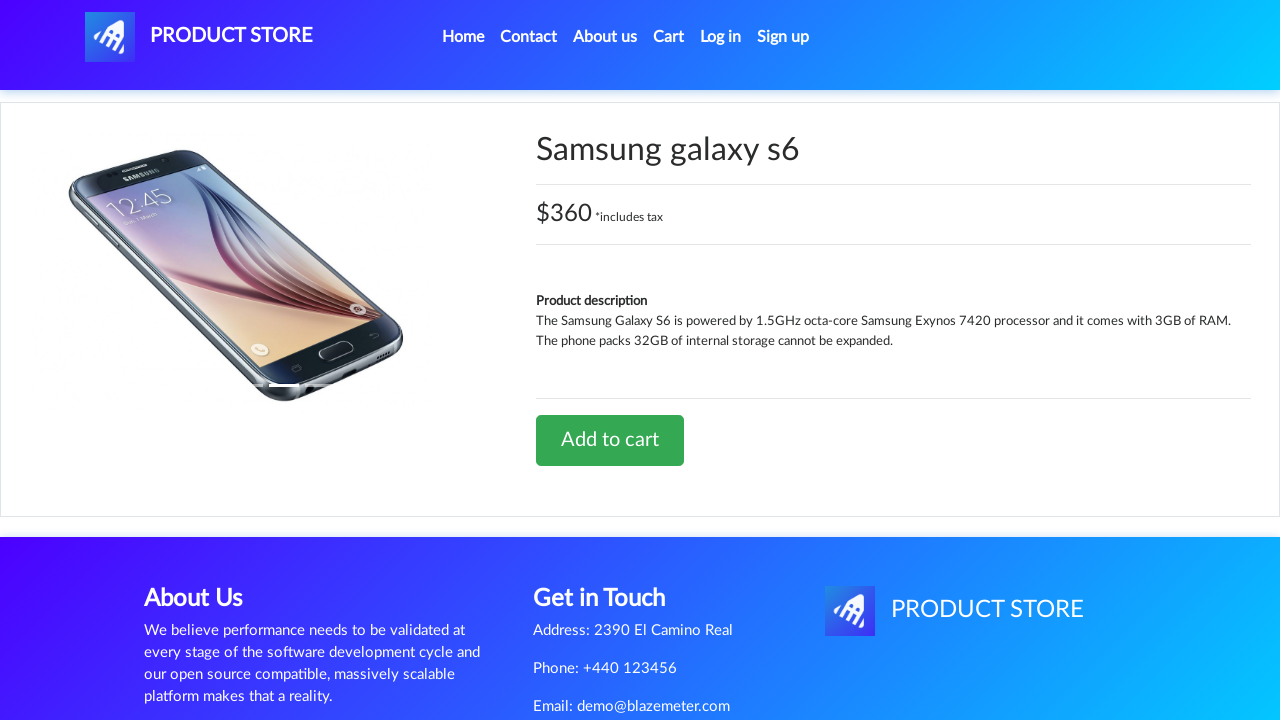

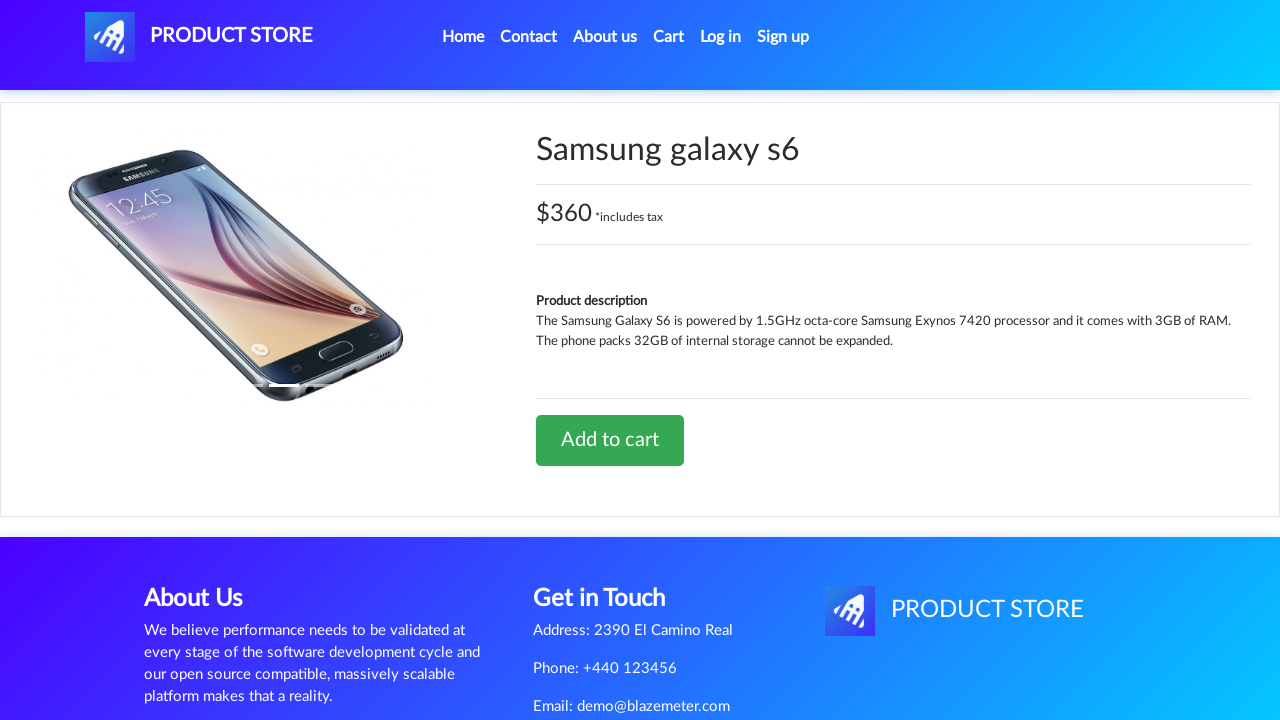